Tests double-click functionality on a W3Schools demo page by switching to an iframe and performing a double-click action on a button

Starting URL: https://www.w3schools.com/tags/tryit.asp?filename=tryhtml5_ev_ondblclick

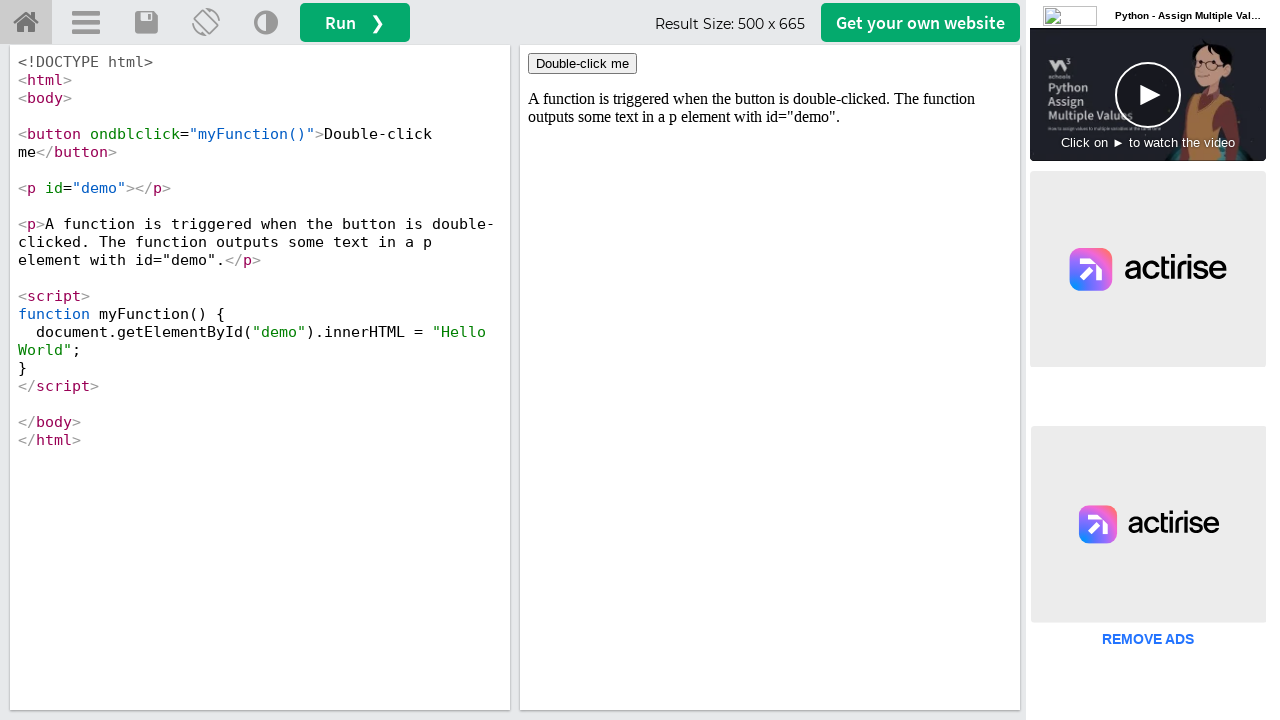

Located iframe with id 'iframeResult' containing the demo content
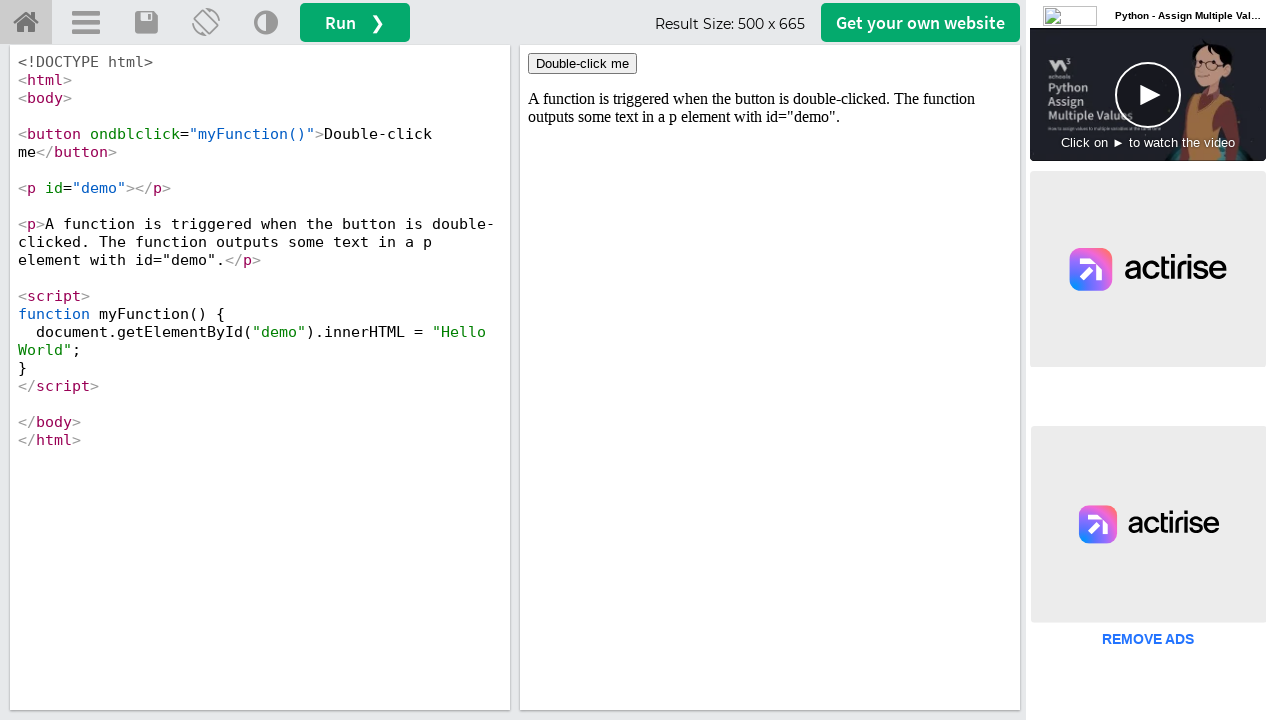

Double-clicked the button element inside the iframe at (582, 64) on #iframeResult >> internal:control=enter-frame >> xpath=//html/body/button
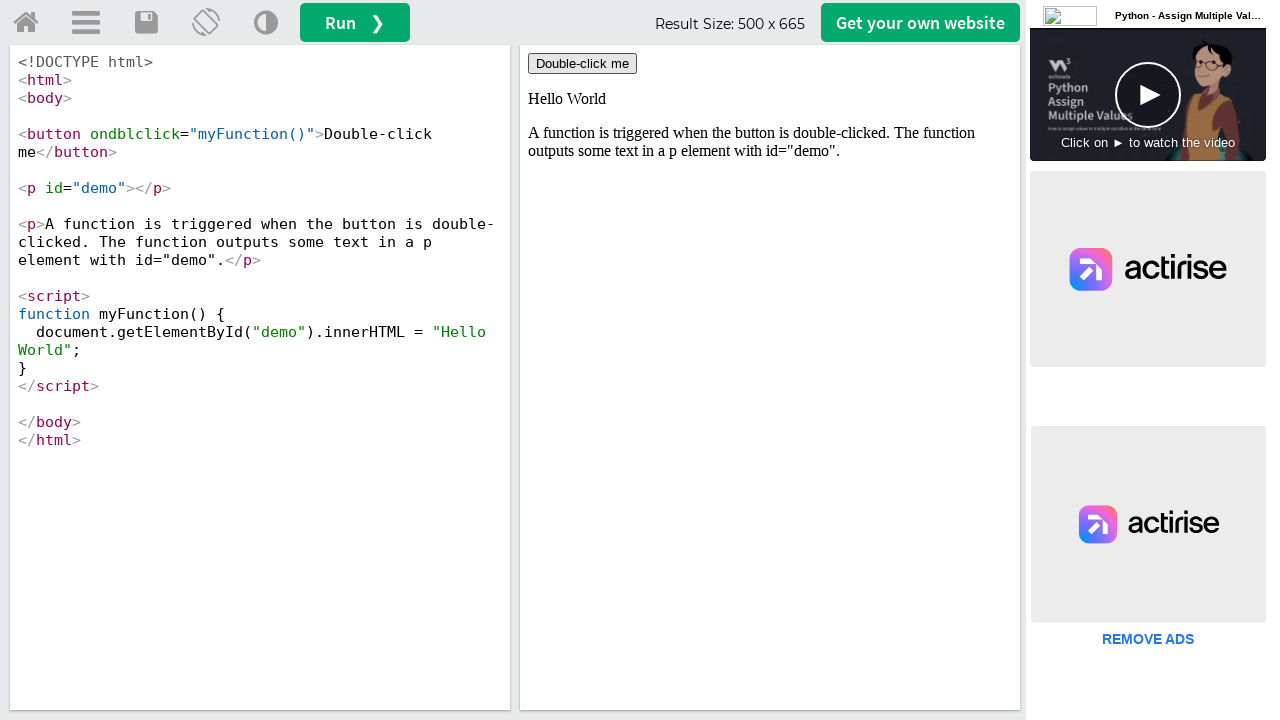

Waited 1000ms for double-click action to complete
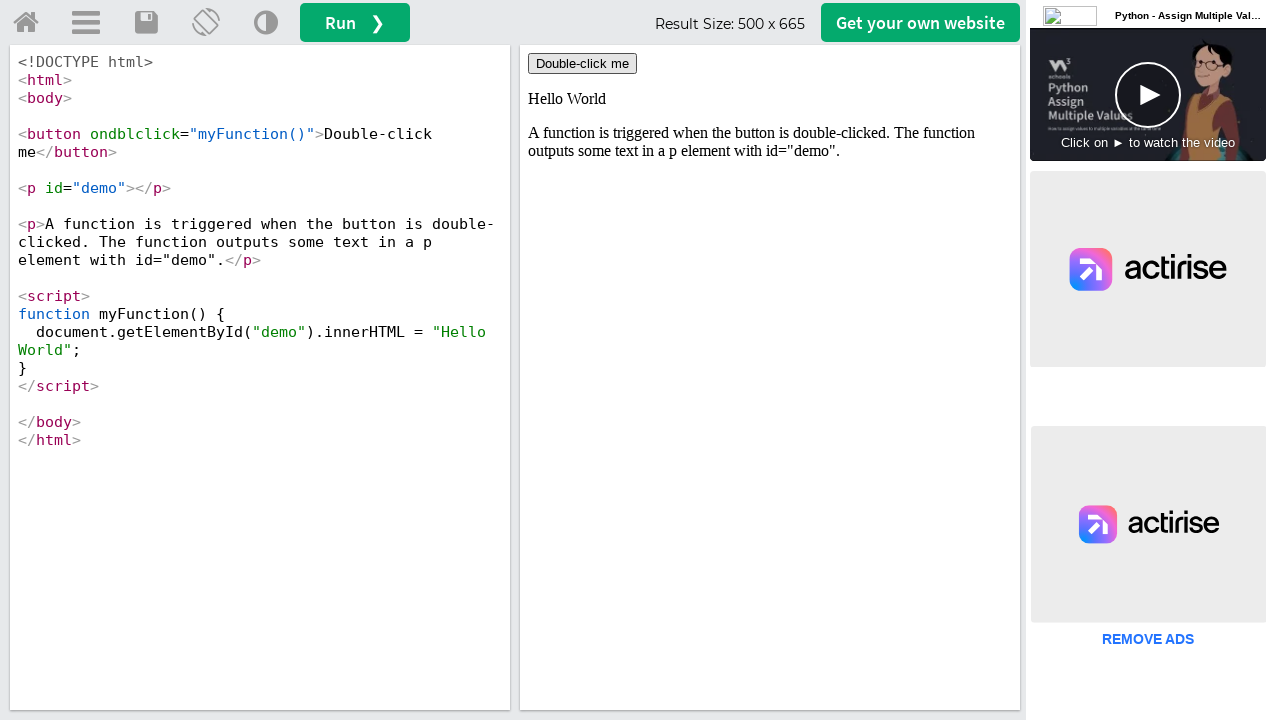

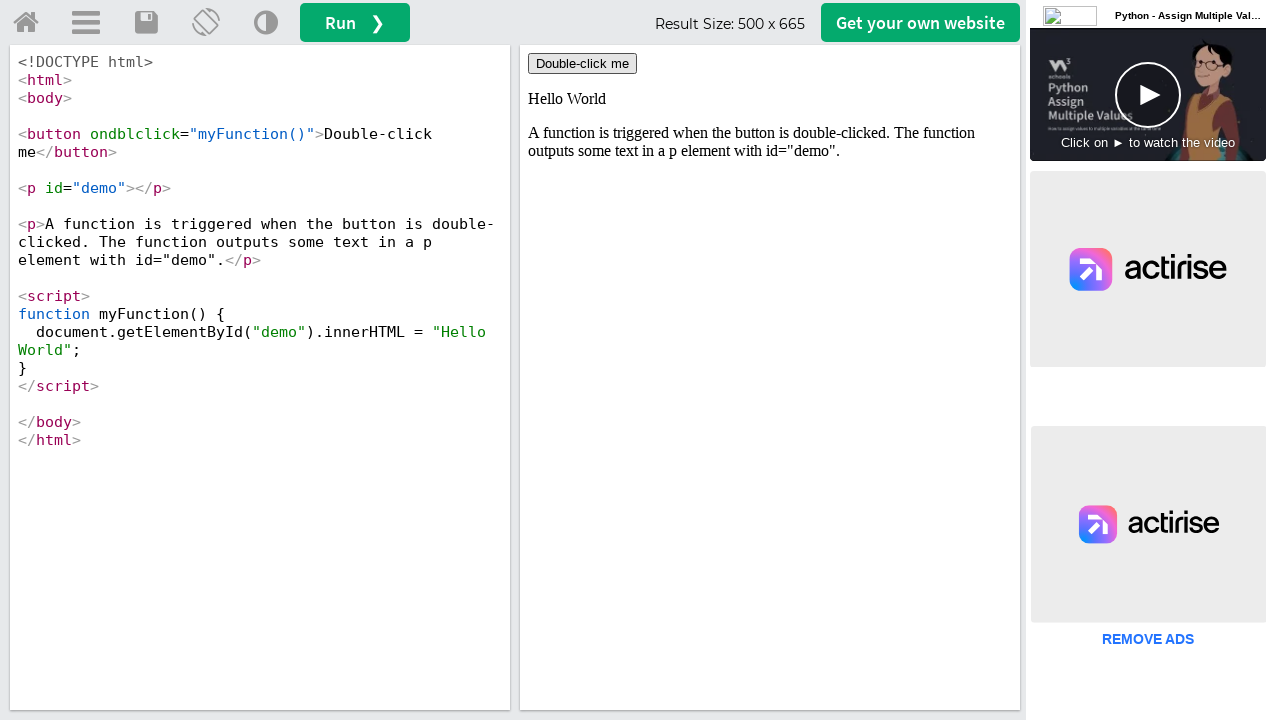